Tests the text input functionality by entering text into an input field and clicking a button that should update its label to match the entered text.

Starting URL: http://www.uitestingplayground.com

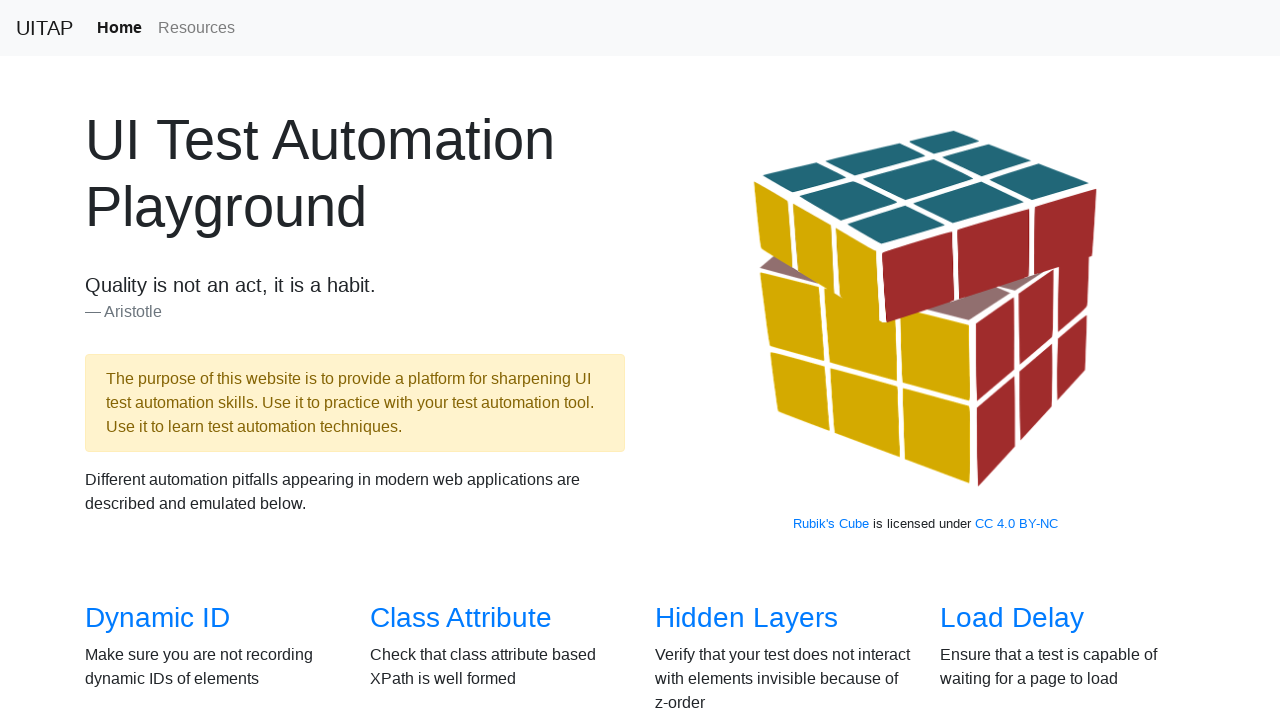

Clicked on Text Input link to navigate to the text input test page at (1002, 360) on a[href='/textinput']
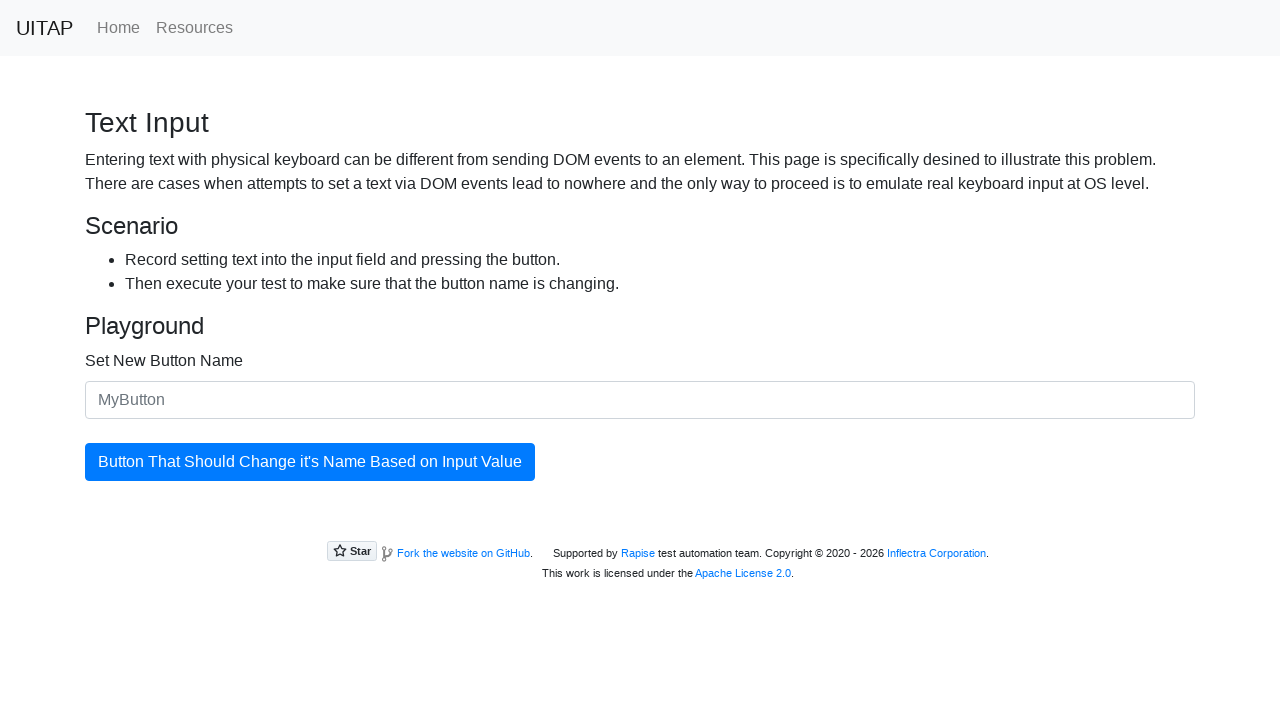

Text input page loaded and input field is visible
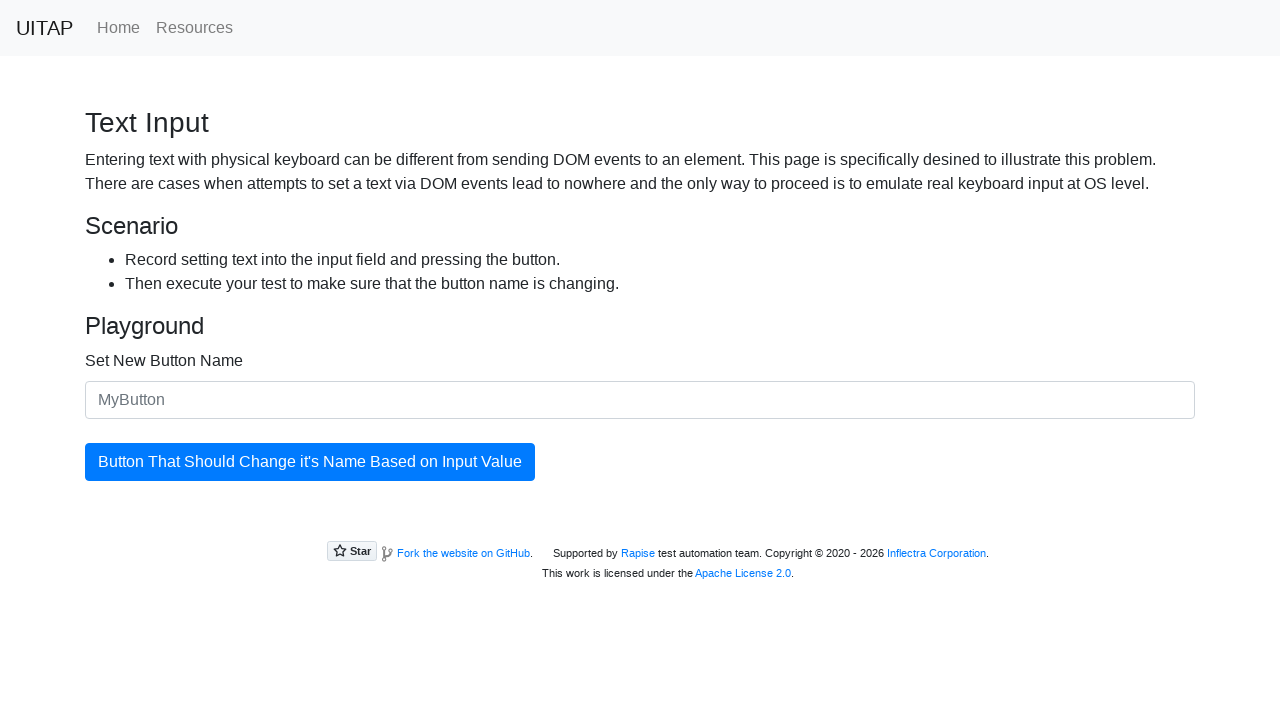

Entered 'TestButtonLabel' into the input field on #newButtonName
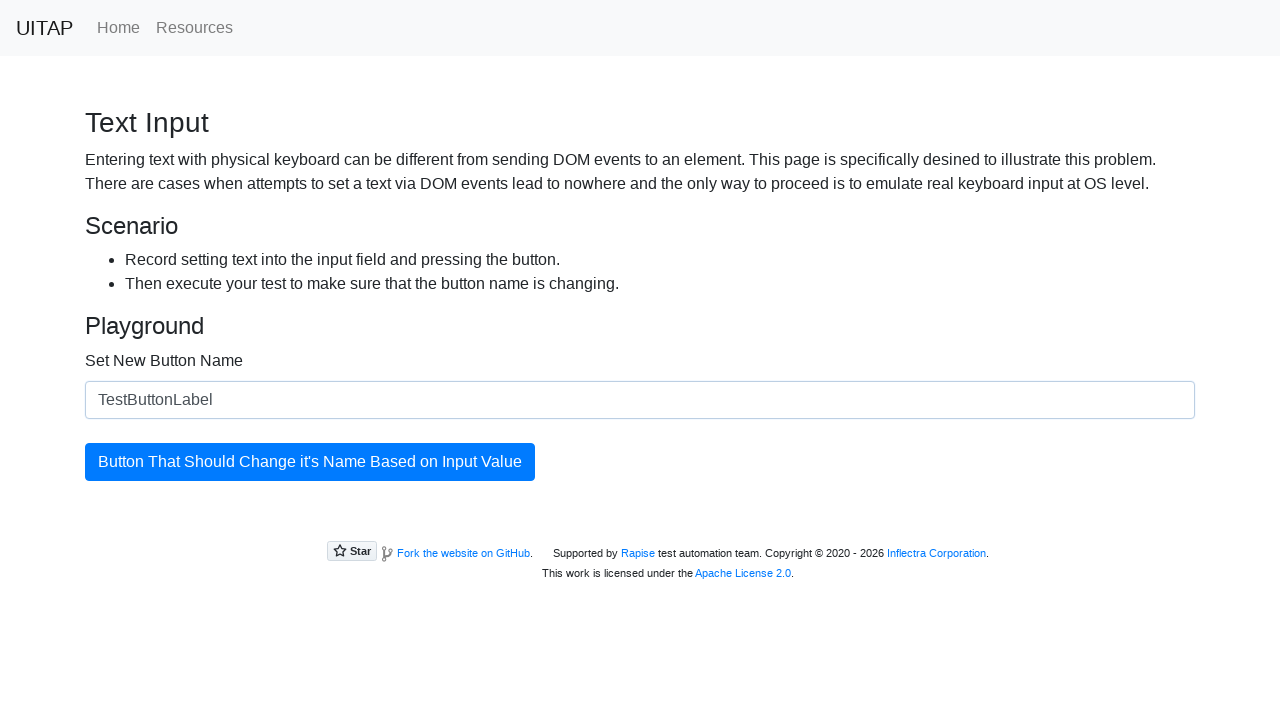

Clicked the button to update its label at (310, 462) on #updatingButton
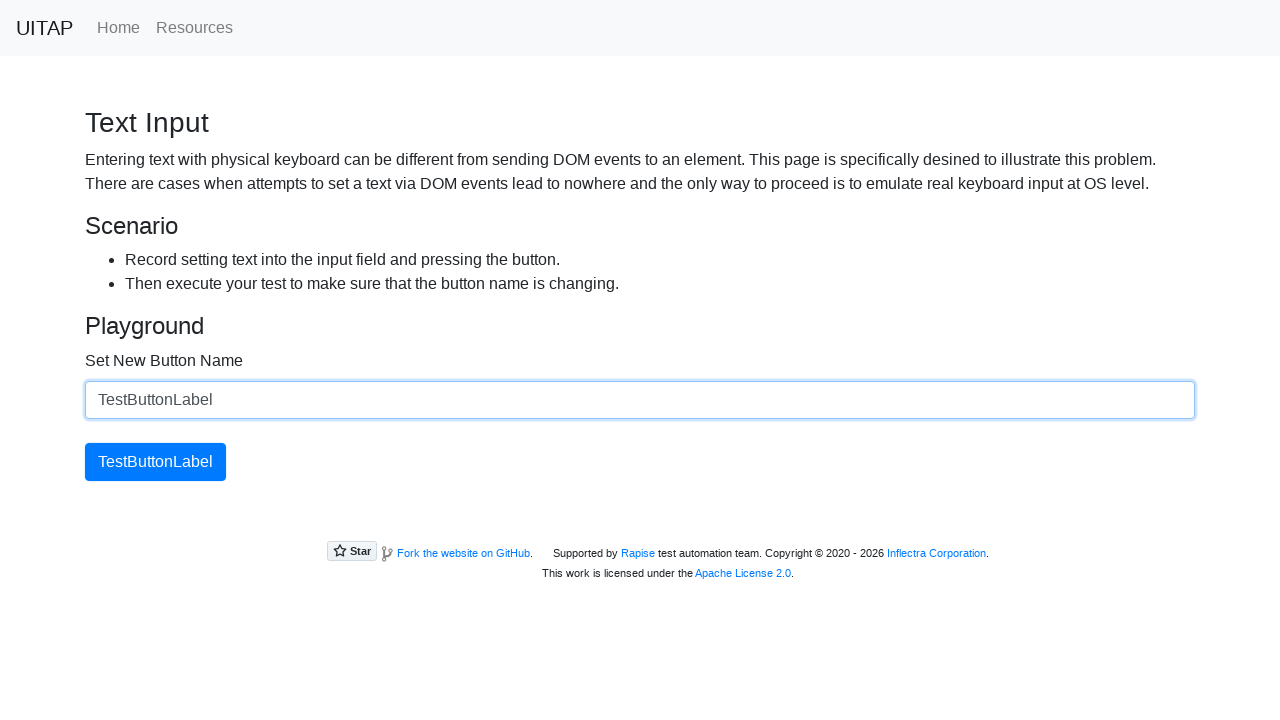

Waited for button text to update
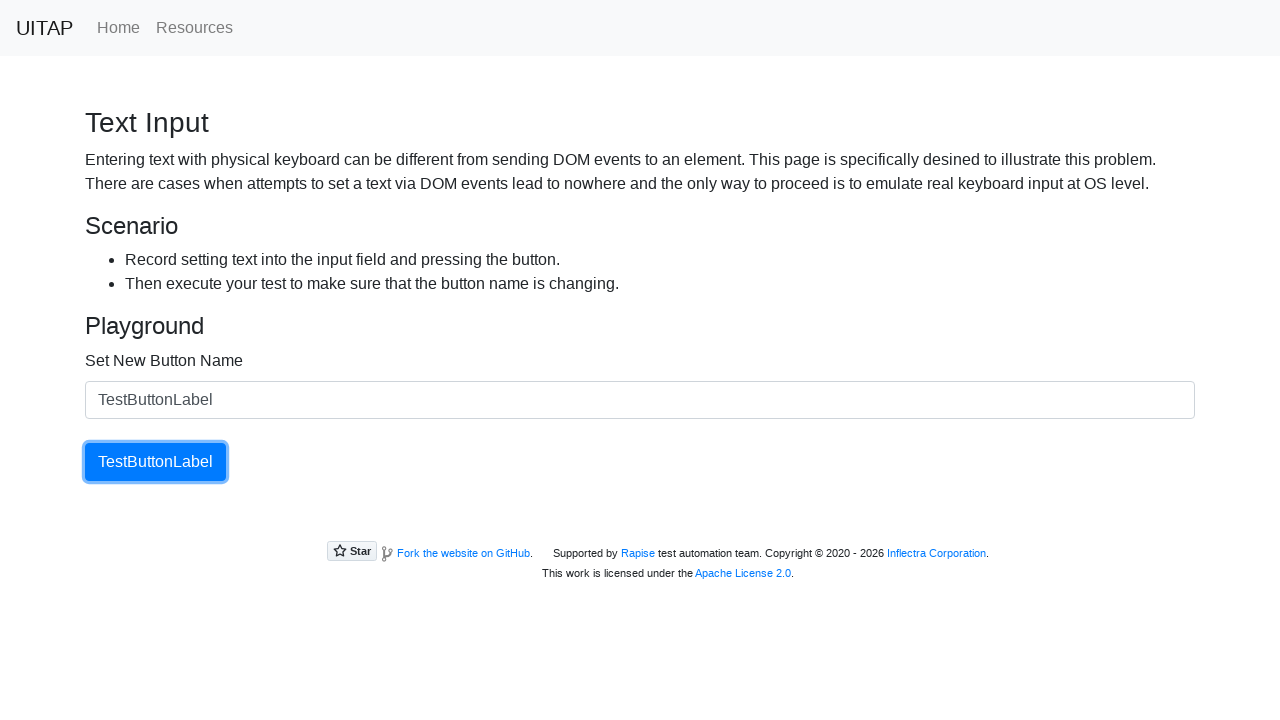

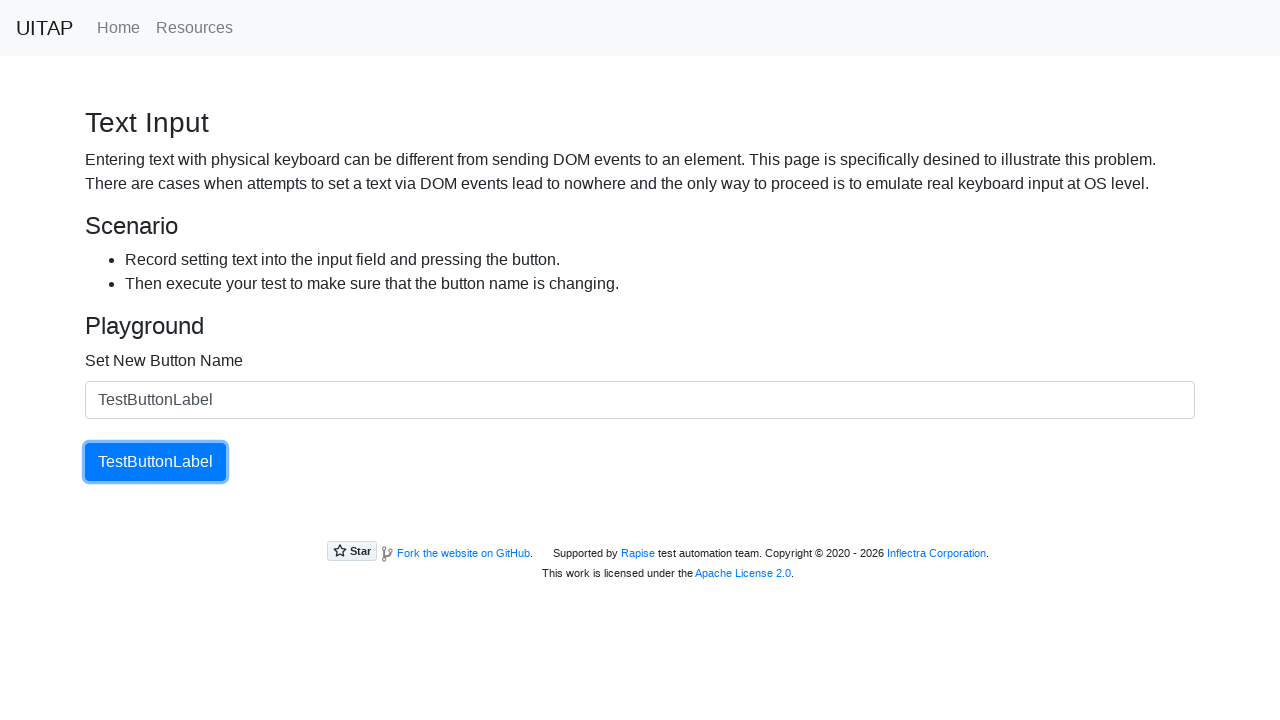